Tests various click actions including single click, double click, and right click on different elements

Starting URL: http://sahitest.com/demo/clicks.htm

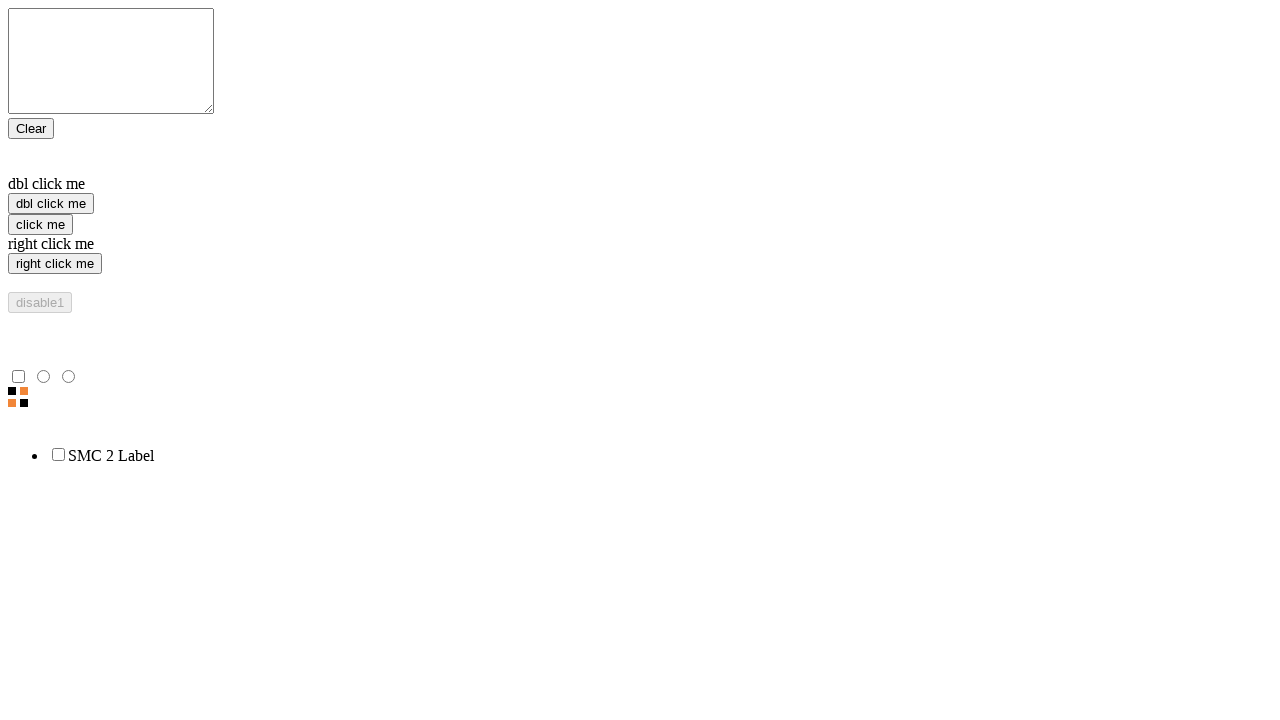

Waited for double click button element to be present
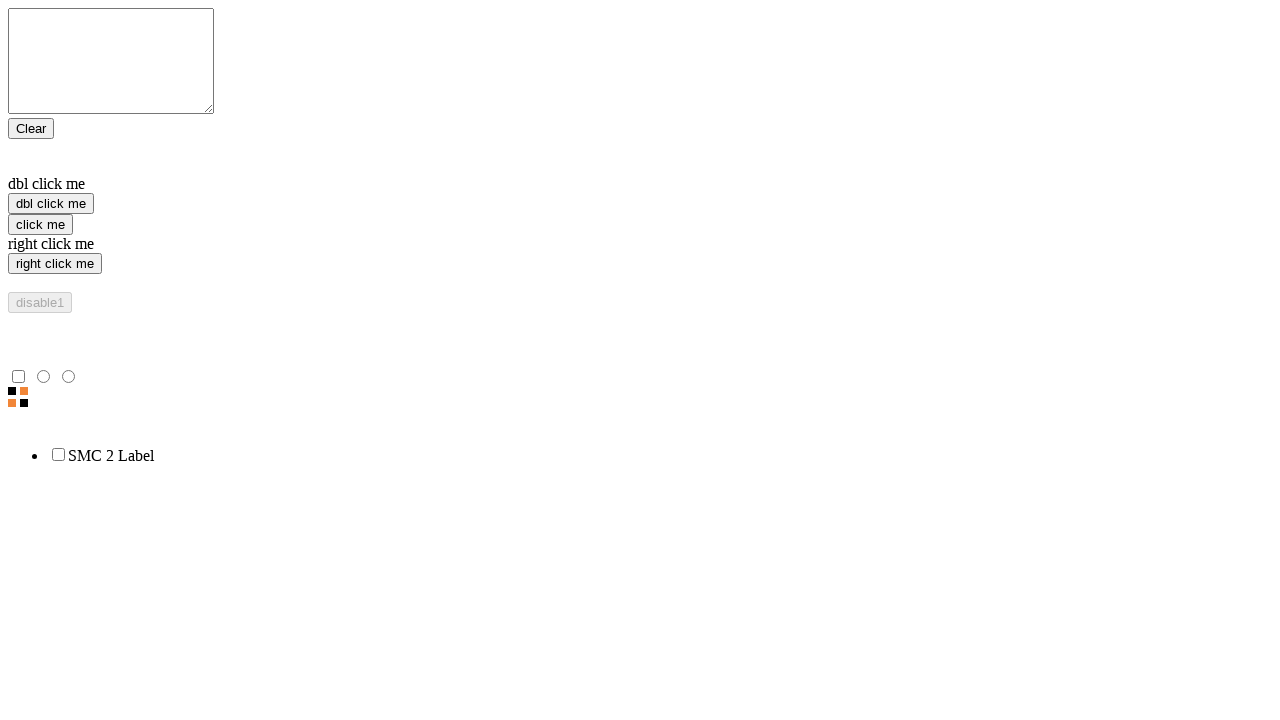

Located single click button element
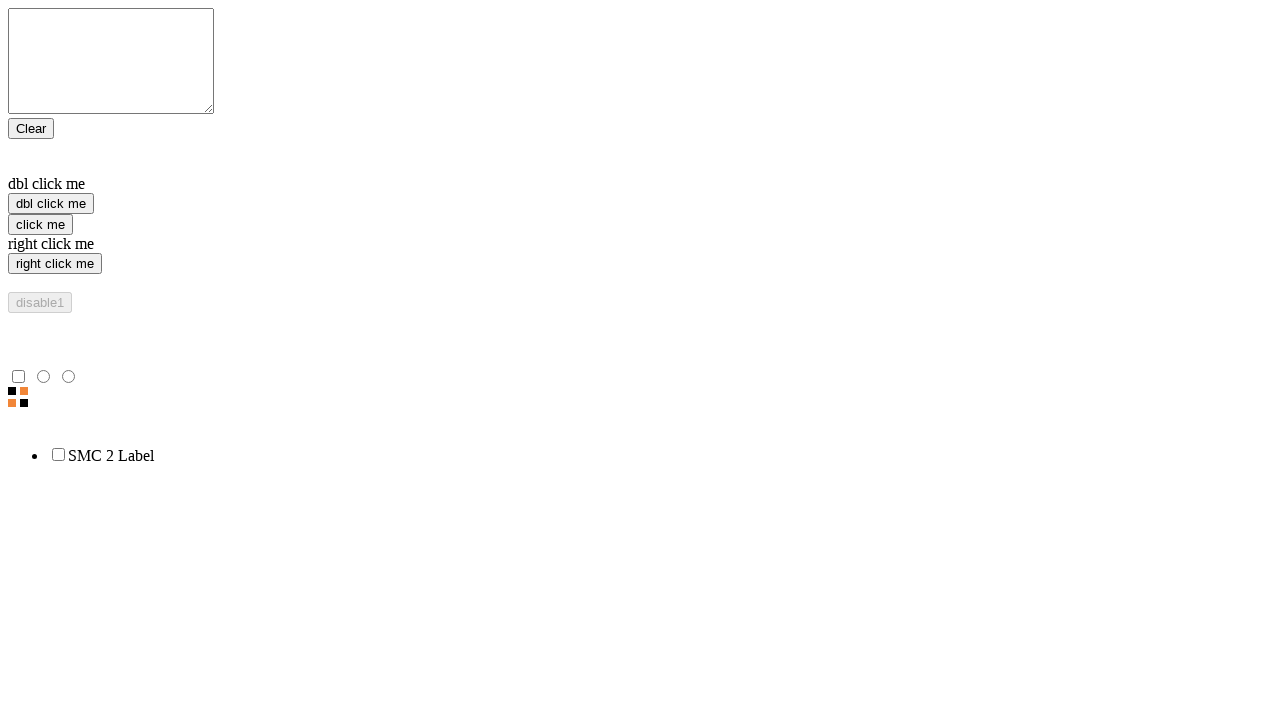

Located double click button element
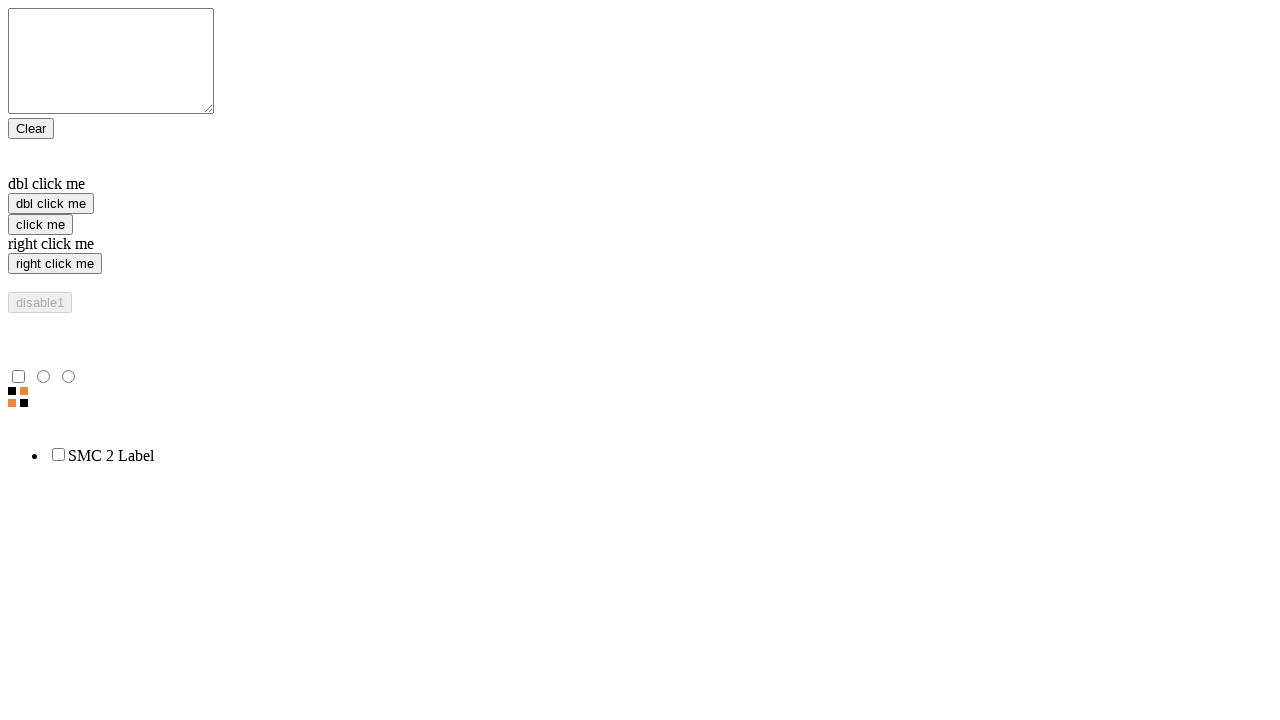

Located right click button element
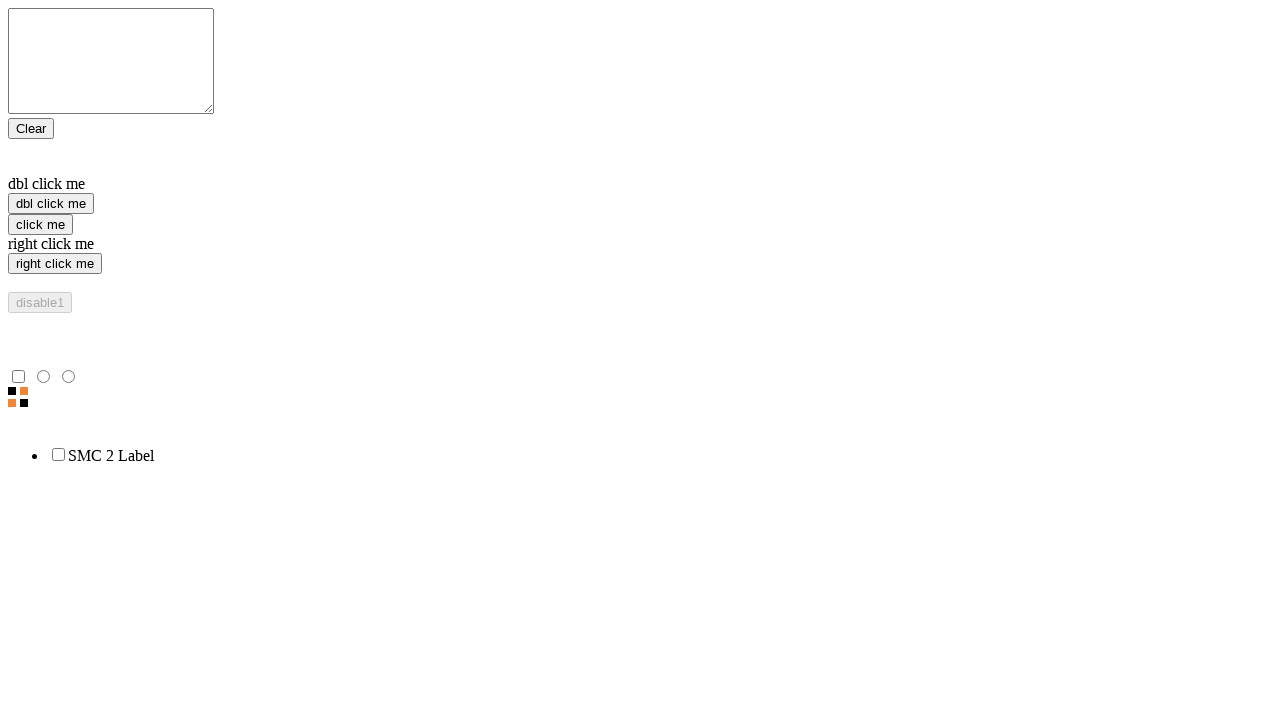

Performed single click action on click me button at (40, 224) on [value="click me"]
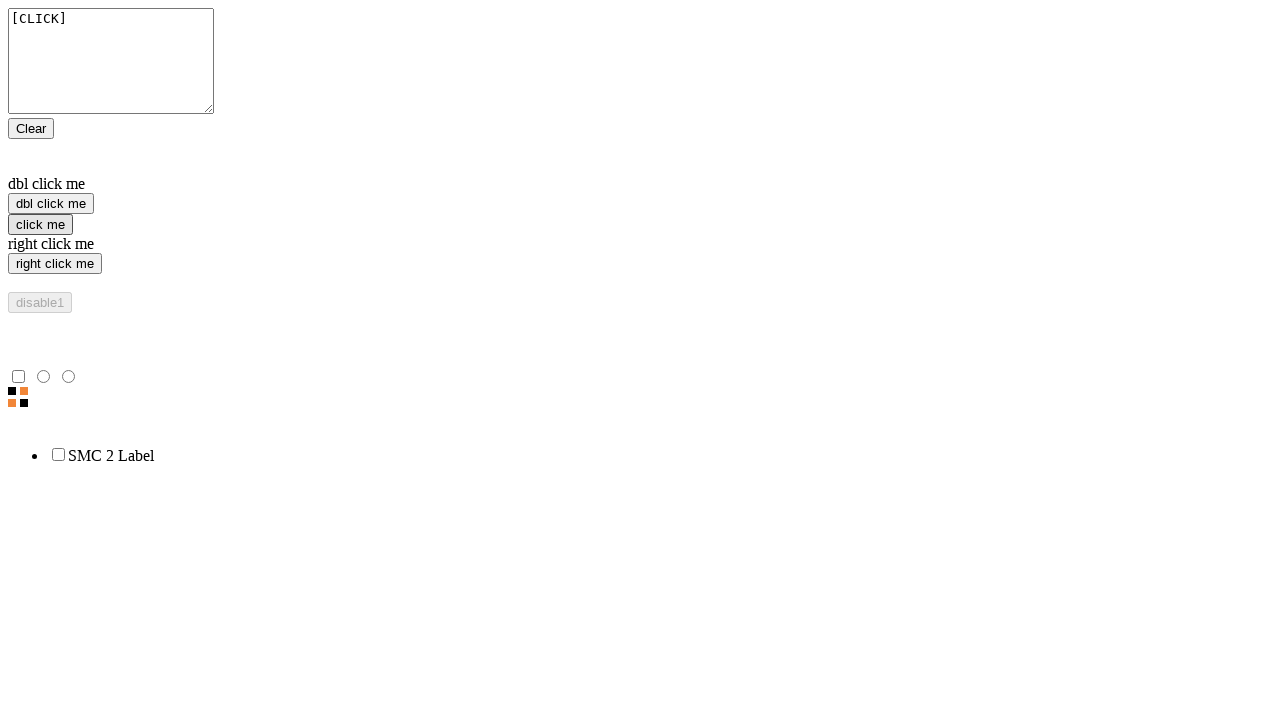

Performed double click action on dbl click me button at (51, 204) on [value="dbl click me"]
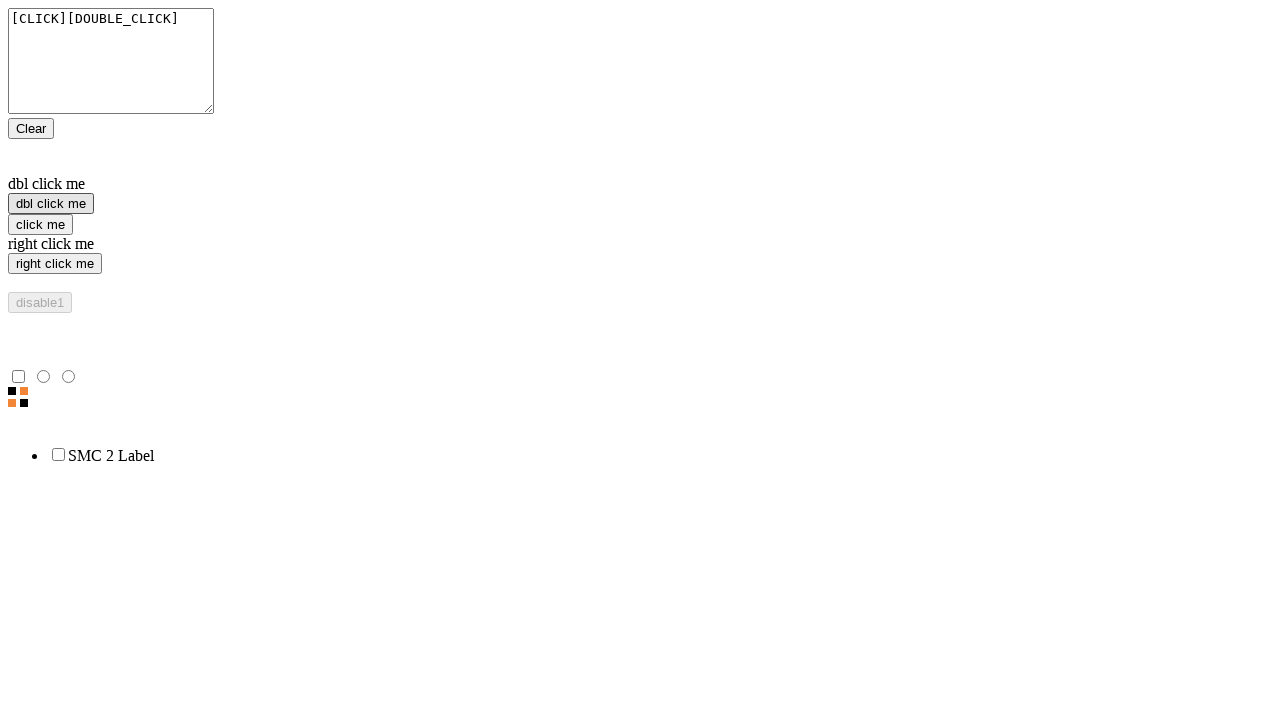

Performed right click action on right click me button at (55, 264) on [value="right click me"]
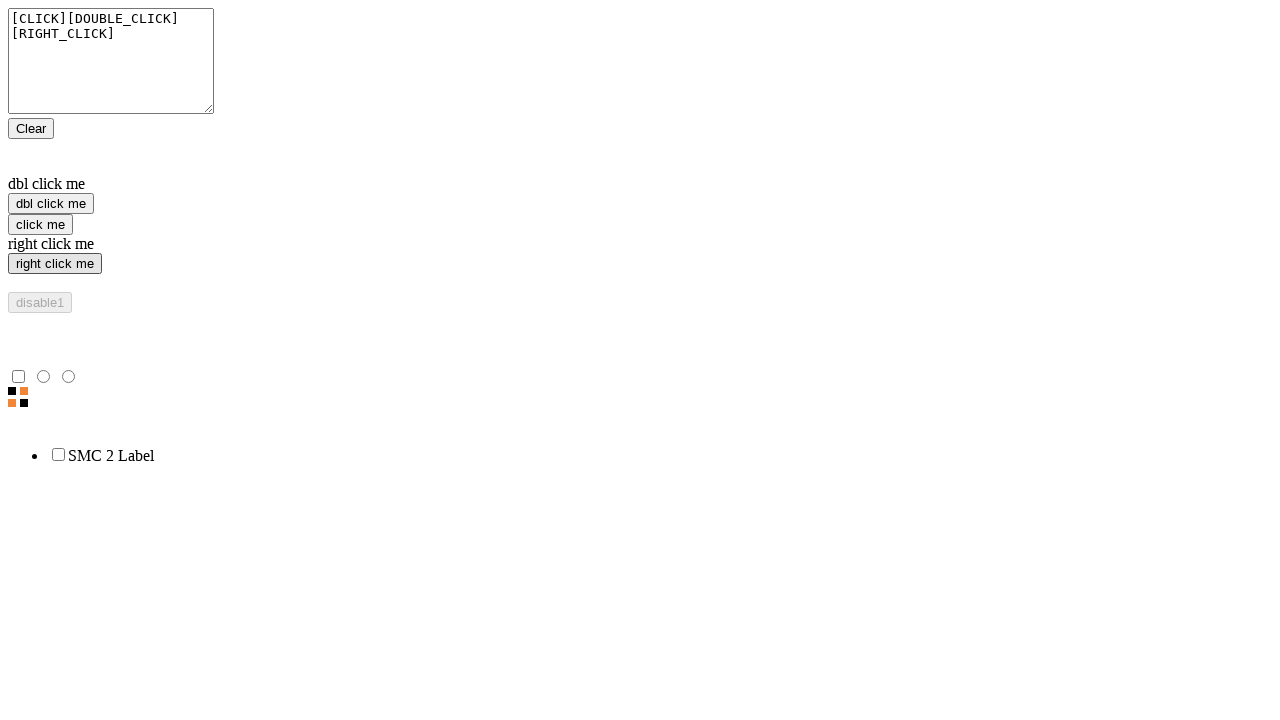

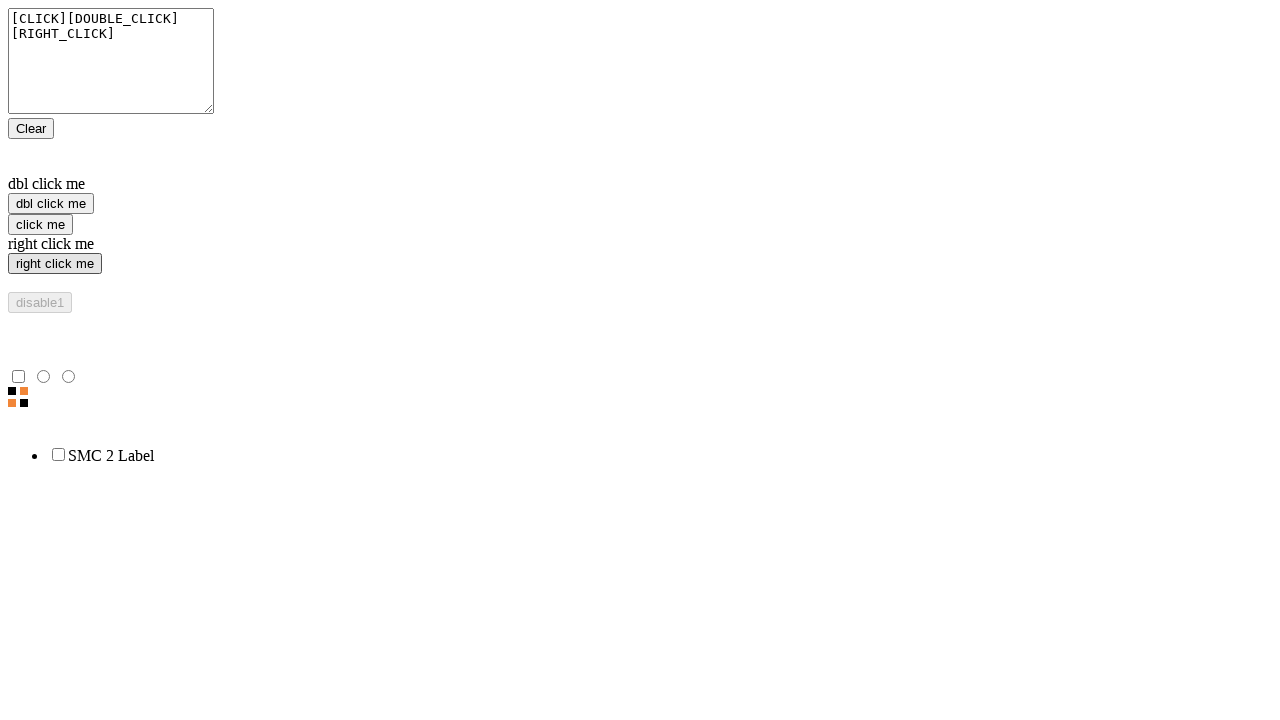